Tests browser window handling by clicking buttons that open new windows, then iterating through window handles to close child windows while keeping the parent window open.

Starting URL: https://demoqa.com/browser-windows

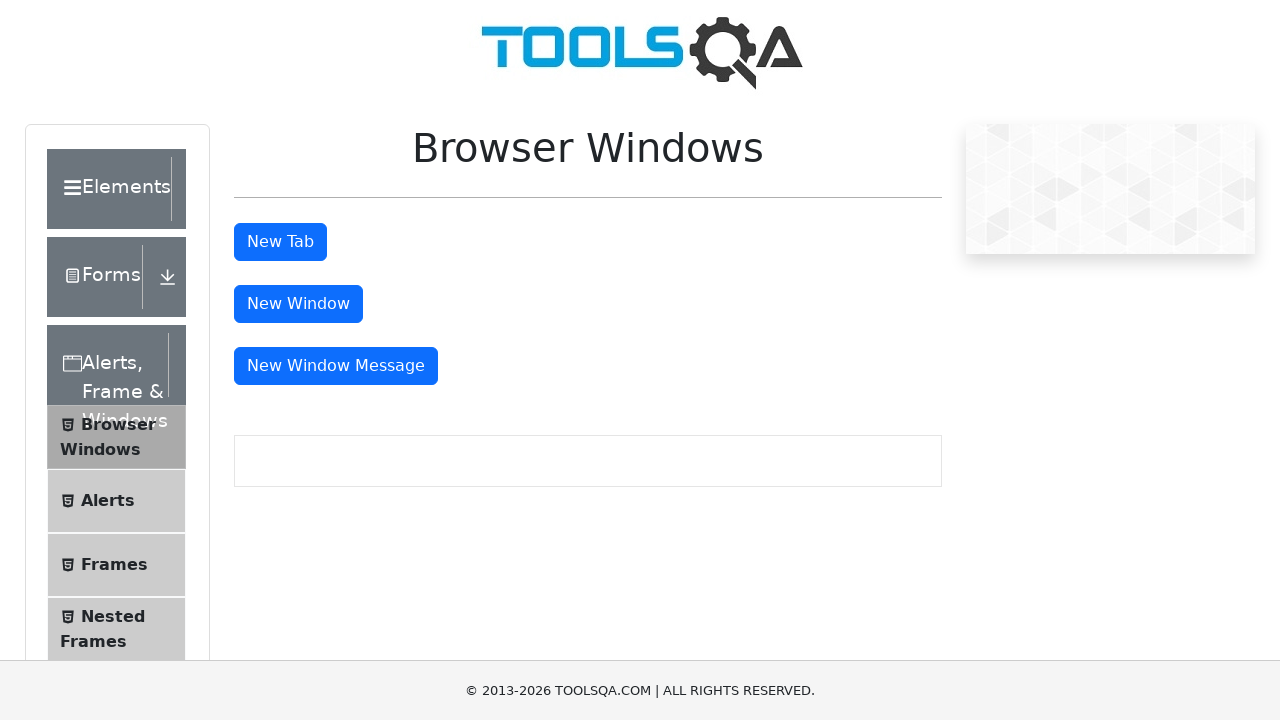

Clicked button to open a new window at (298, 304) on #windowButton
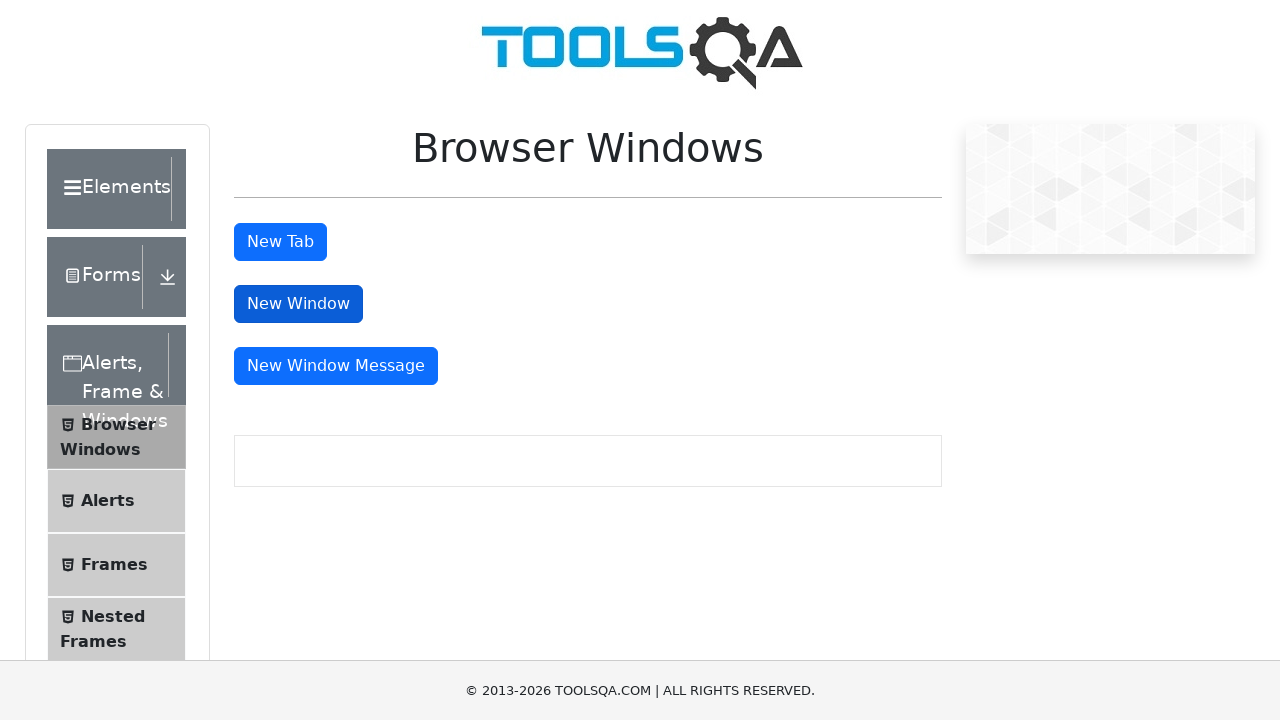

Waited for new window to potentially open
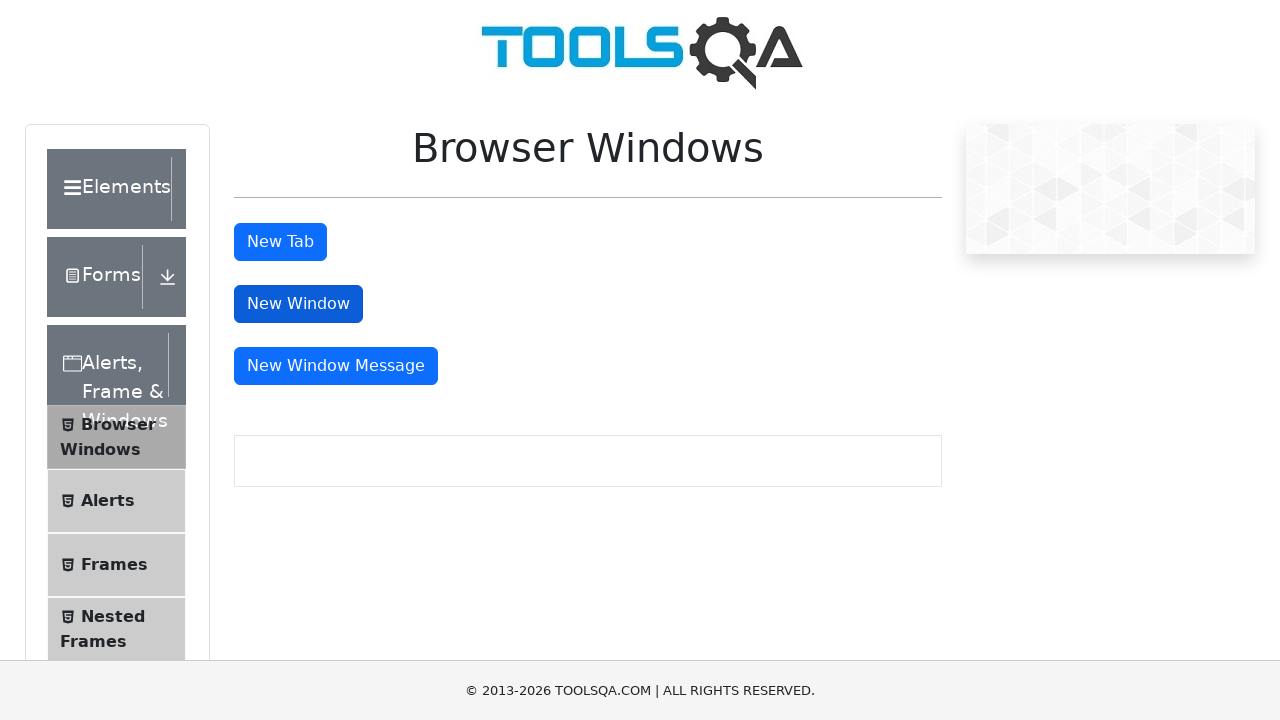

Clicked button to open a message window at (336, 366) on #messageWindowButton
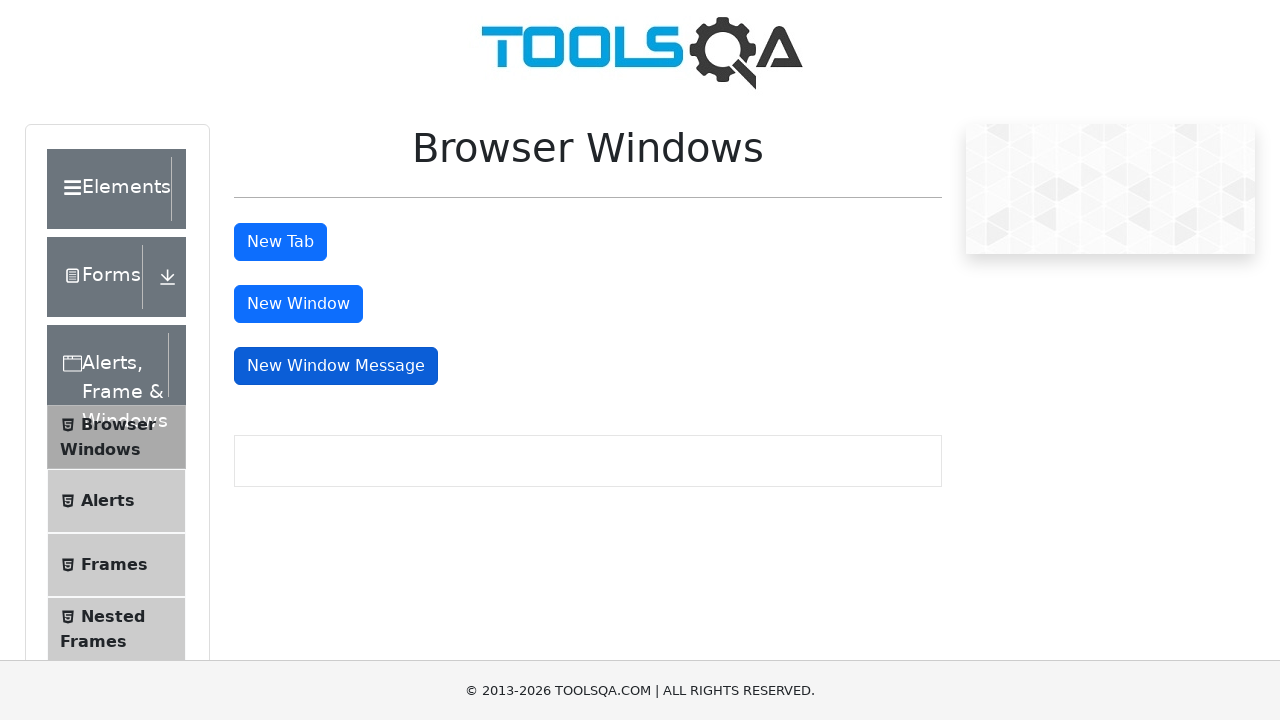

Waited for all windows to open
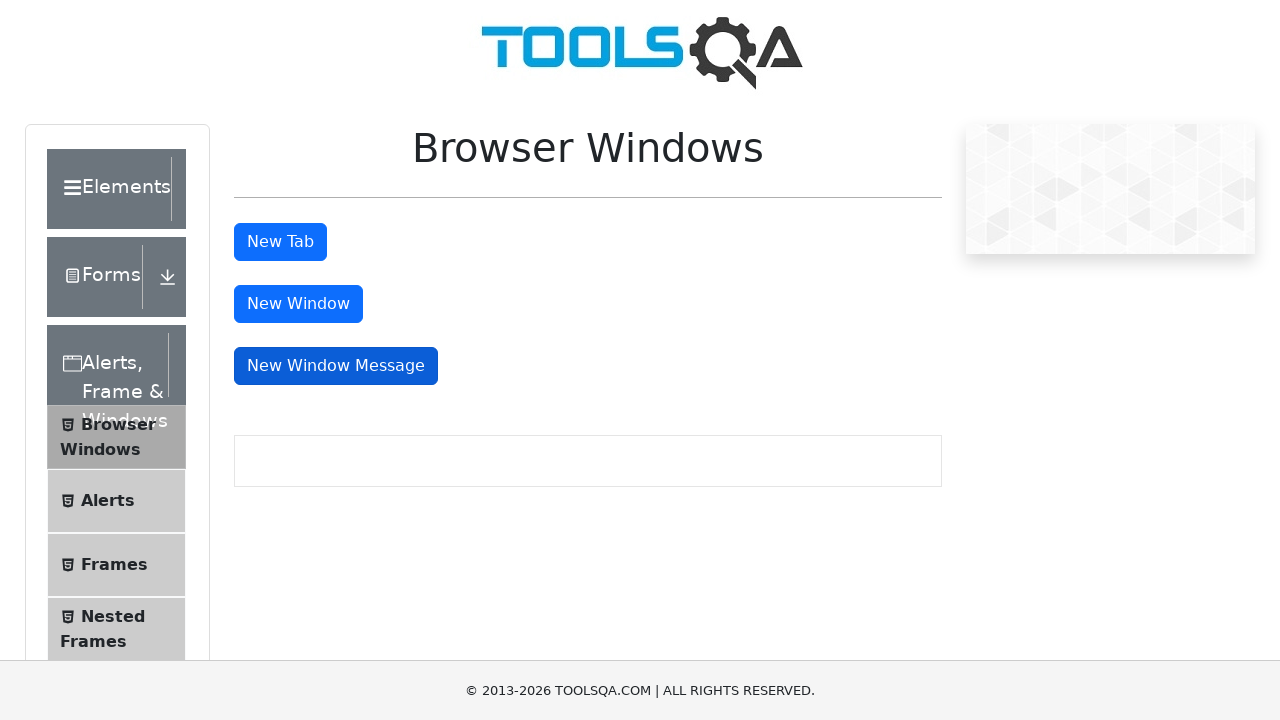

Retrieved all pages from context - found 3 window(s)
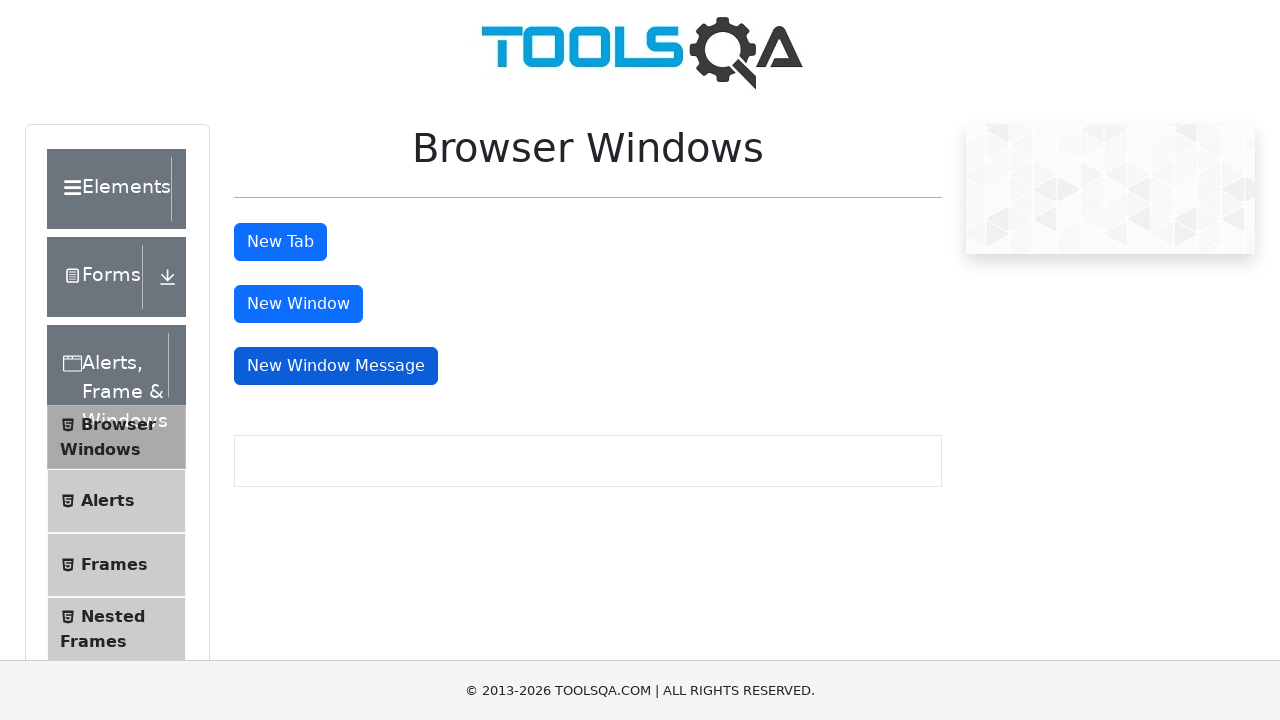

Stored reference to parent window
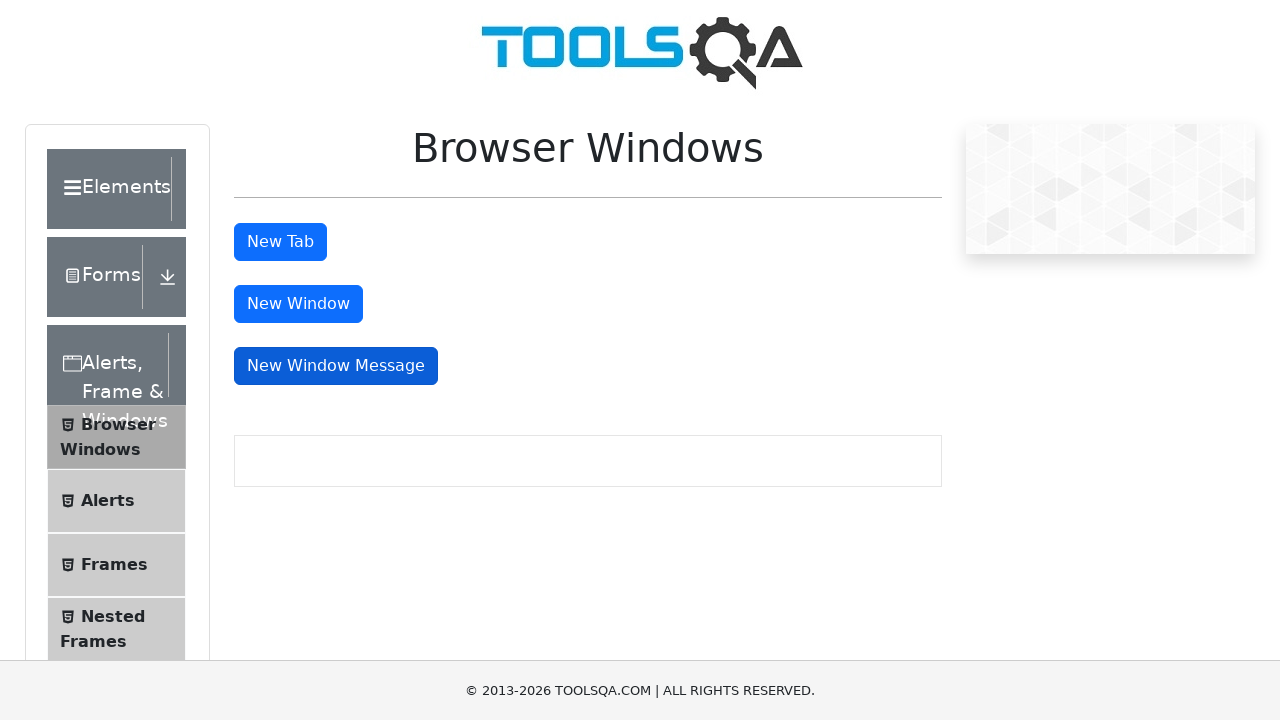

Closed a child window
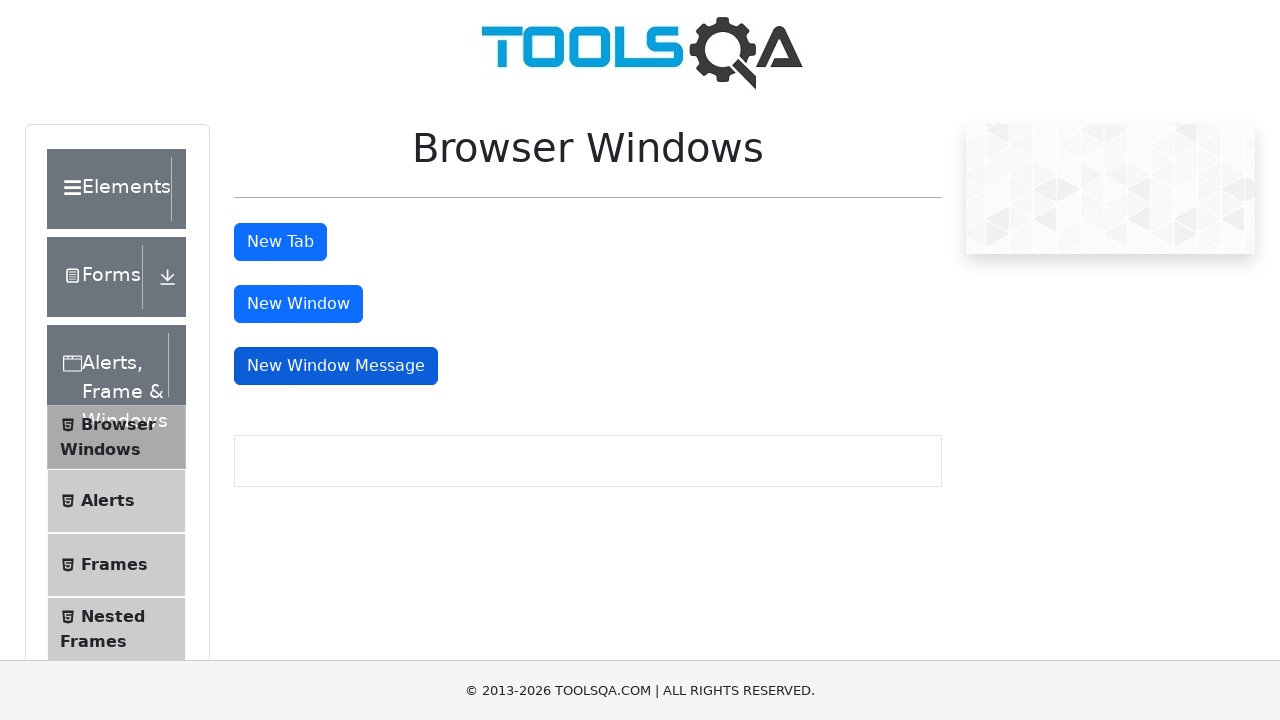

Closed a child window
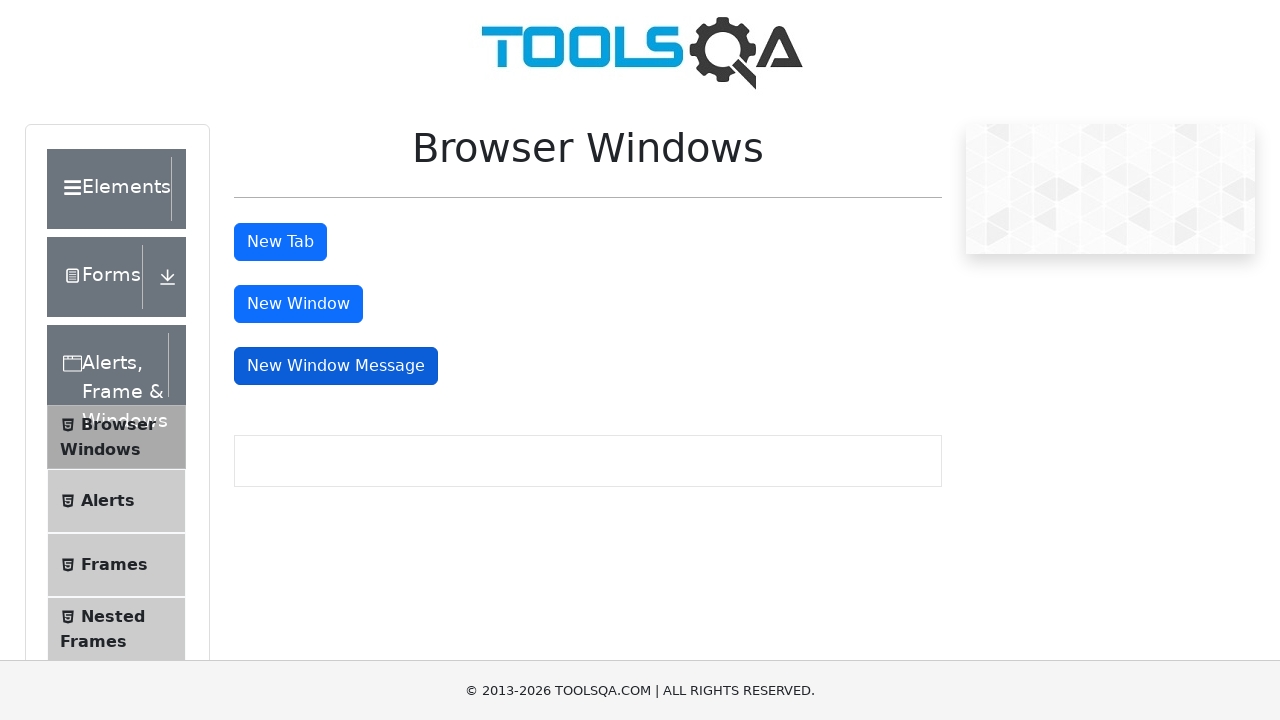

Brought parent window to front - child windows closed successfully
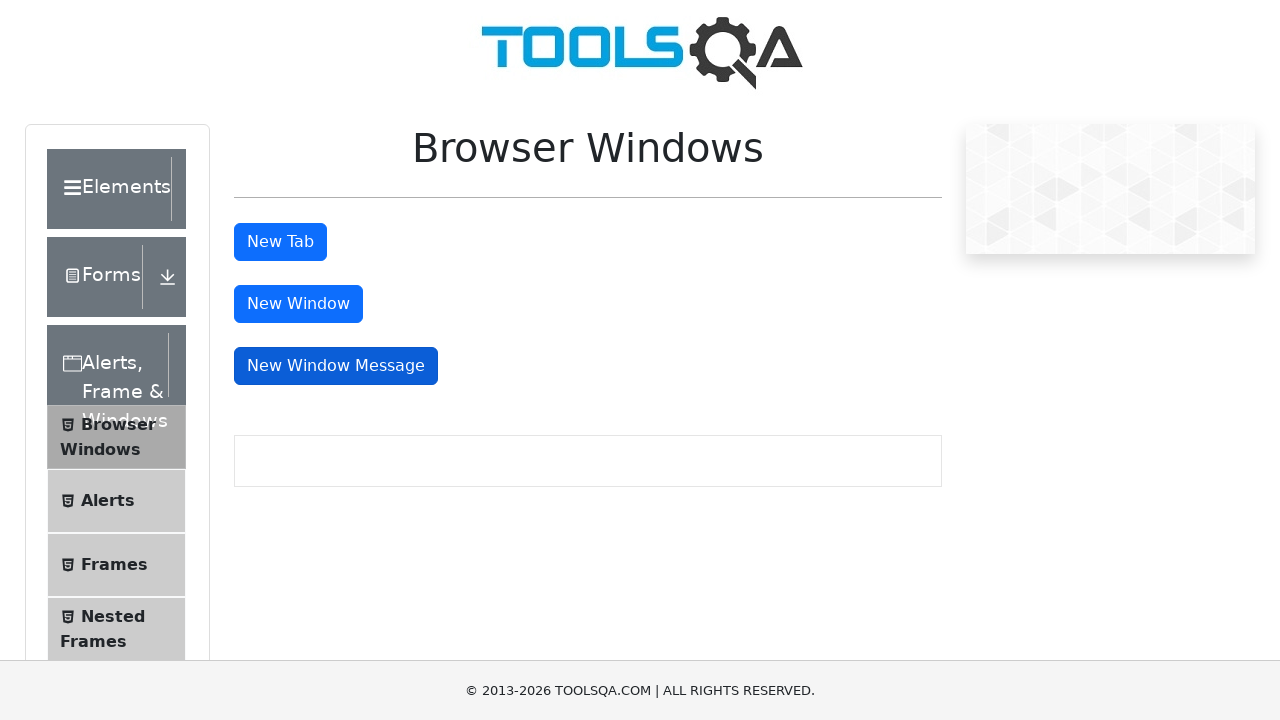

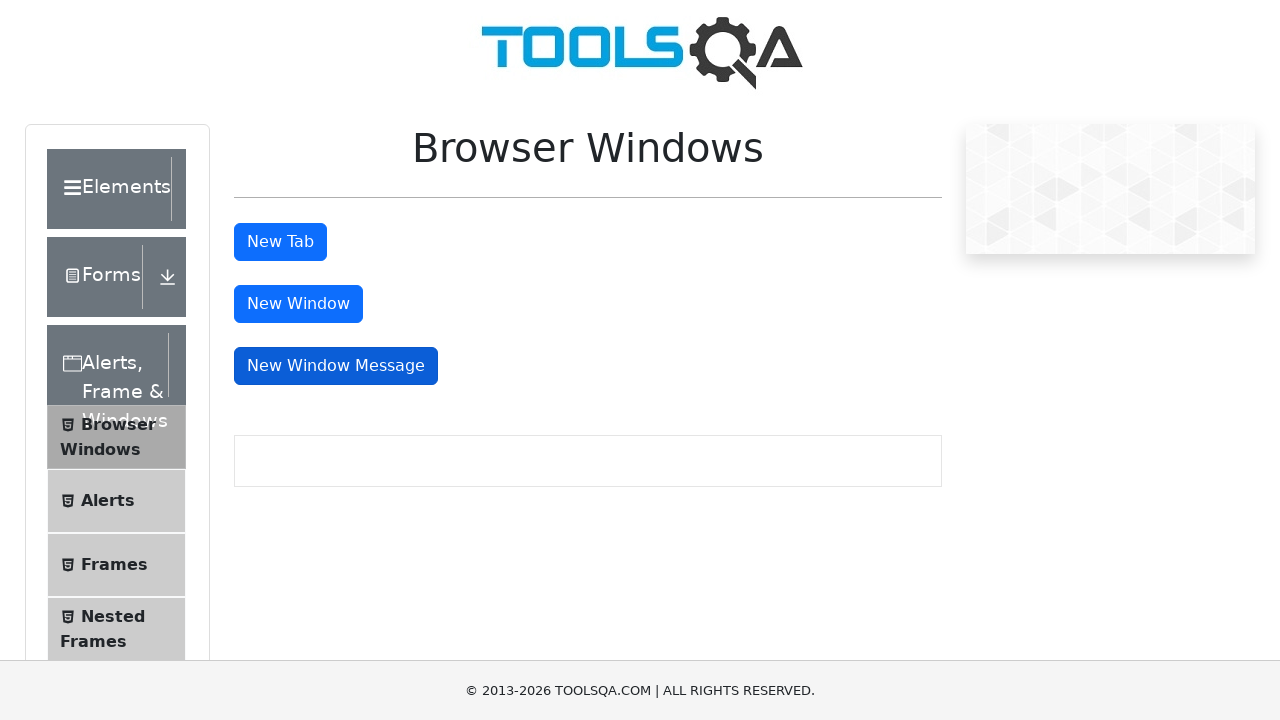